Tests checkbox functionality by ensuring both checkboxes are selected - clicks on each checkbox if it's not already selected, then verifies both are checked

Starting URL: https://the-internet.herokuapp.com/checkboxes

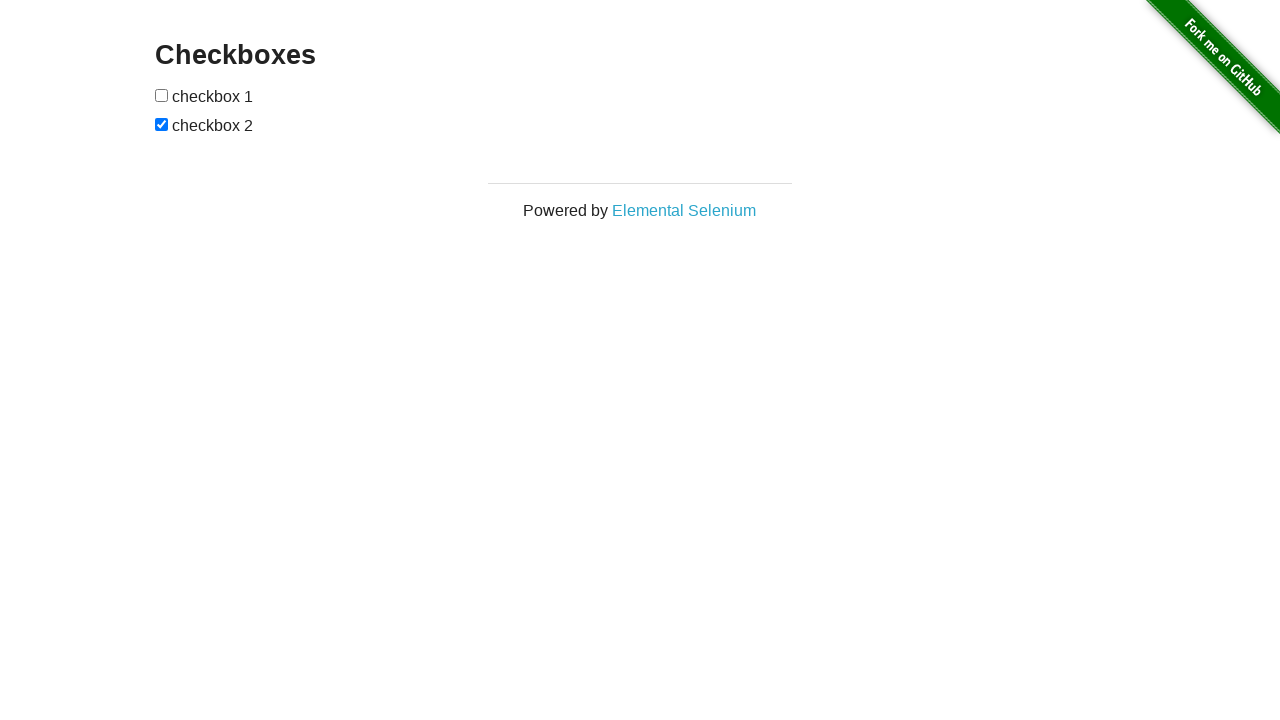

Located first checkbox element
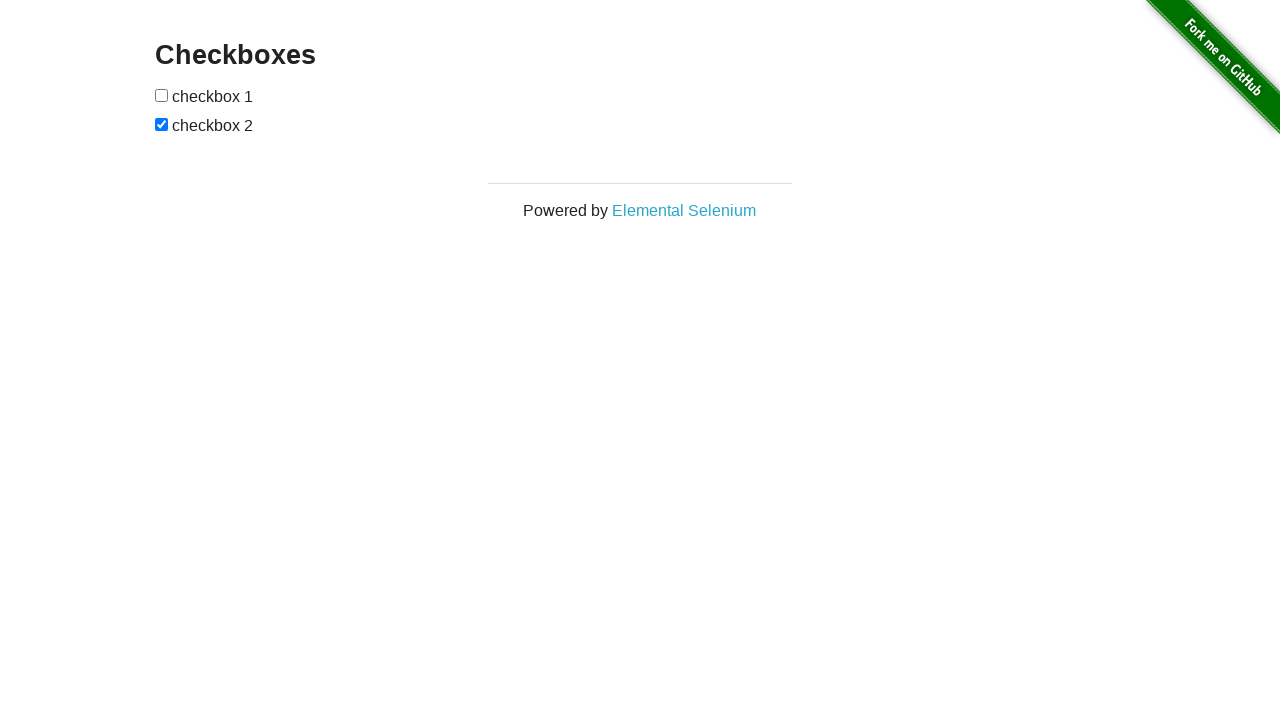

Located second checkbox element
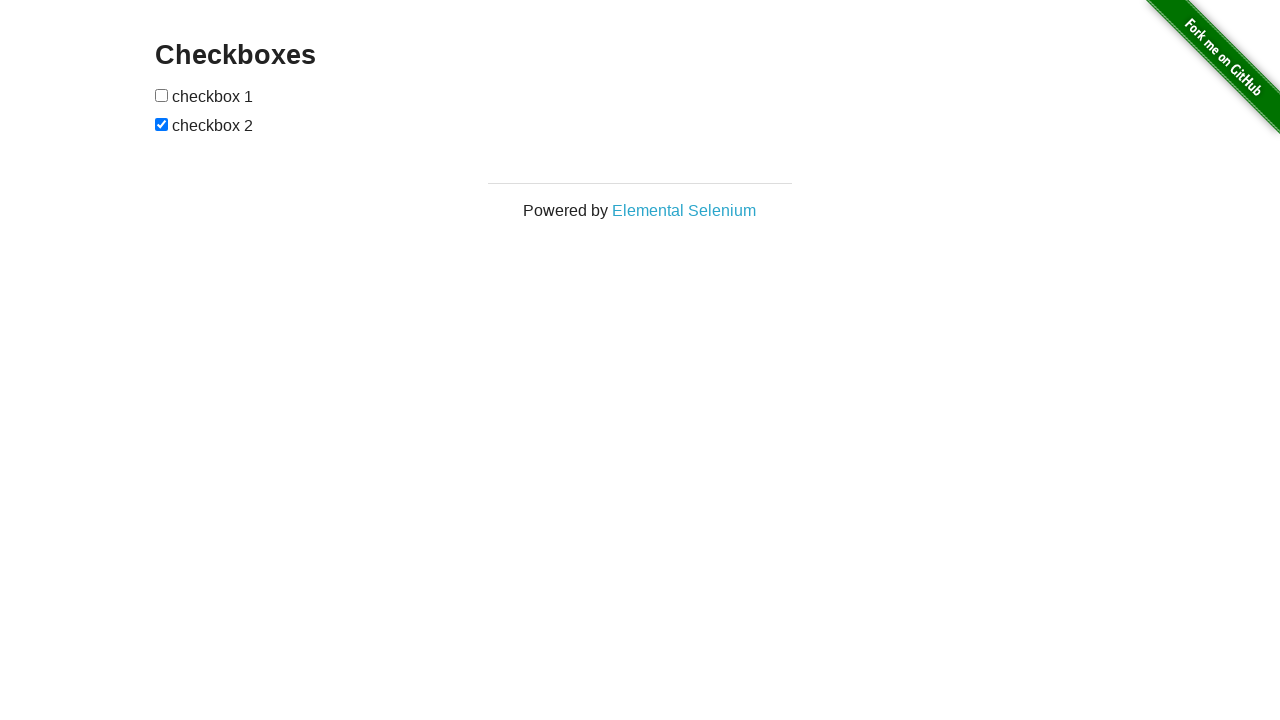

Checked first checkbox - it was not selected
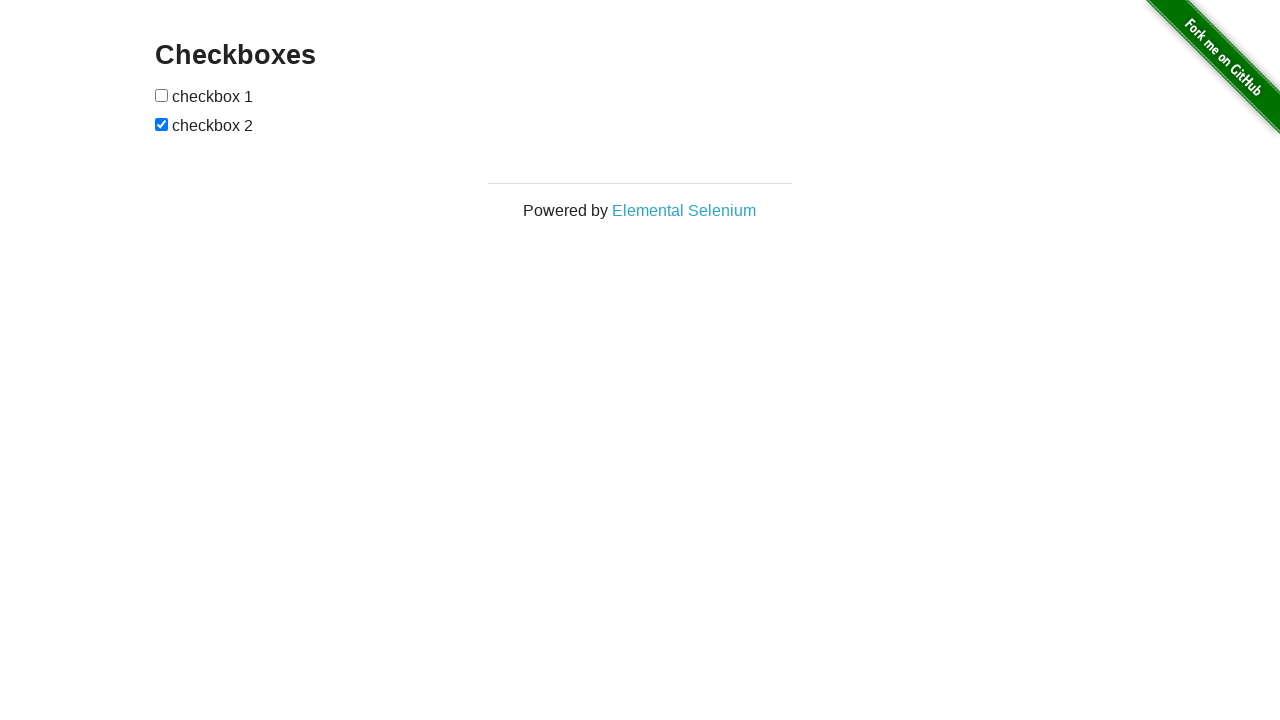

Clicked first checkbox at (162, 95) on xpath=//input[@type='checkbox'][1]
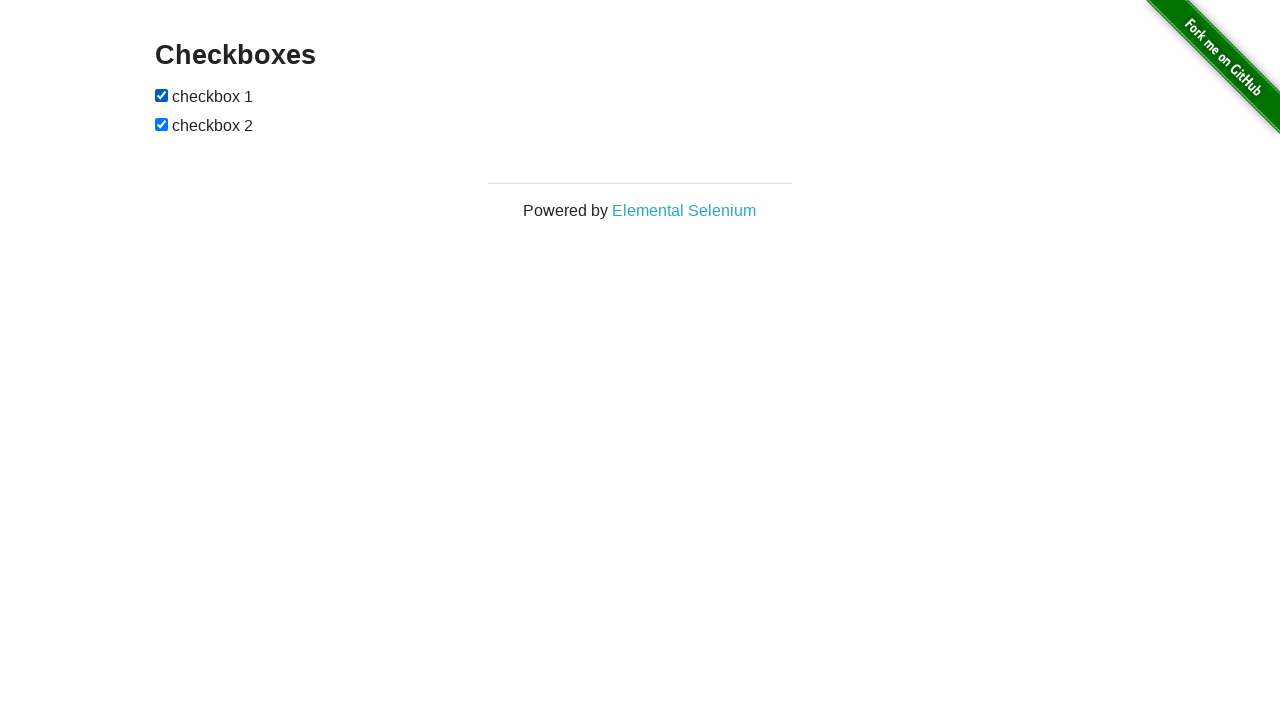

Second checkbox was already selected
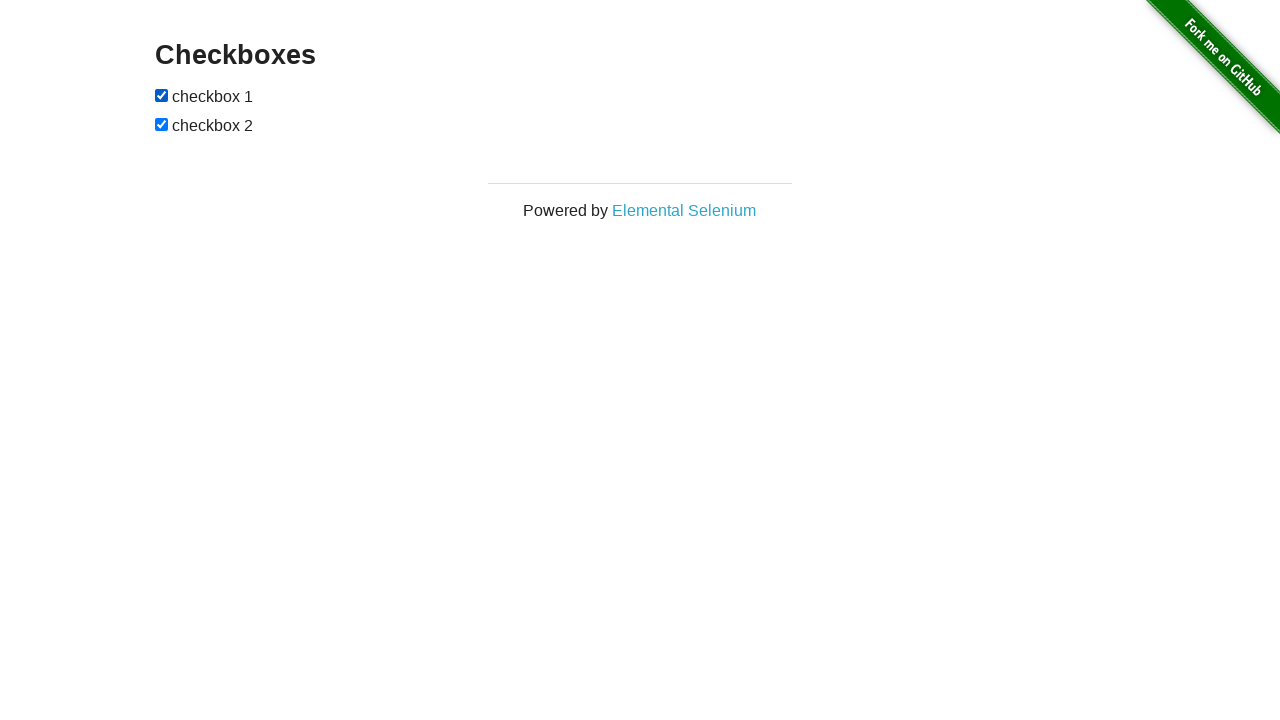

Verified first checkbox is selected
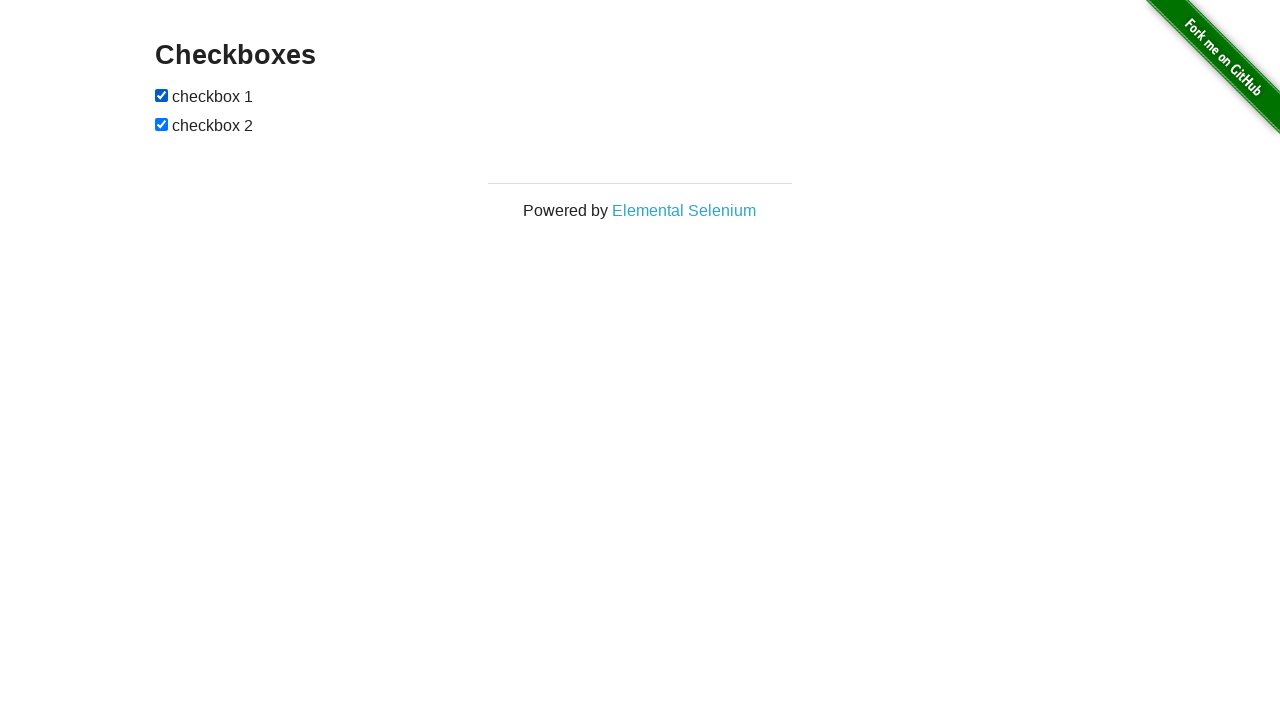

Verified second checkbox is selected
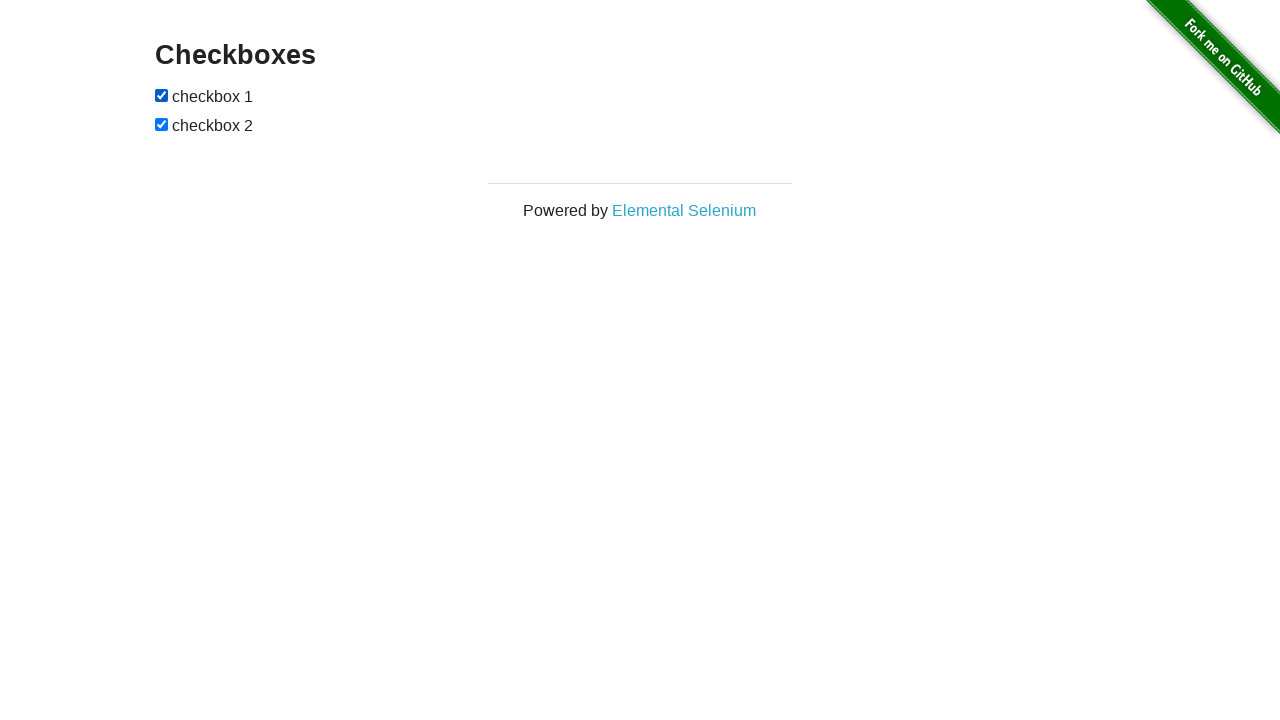

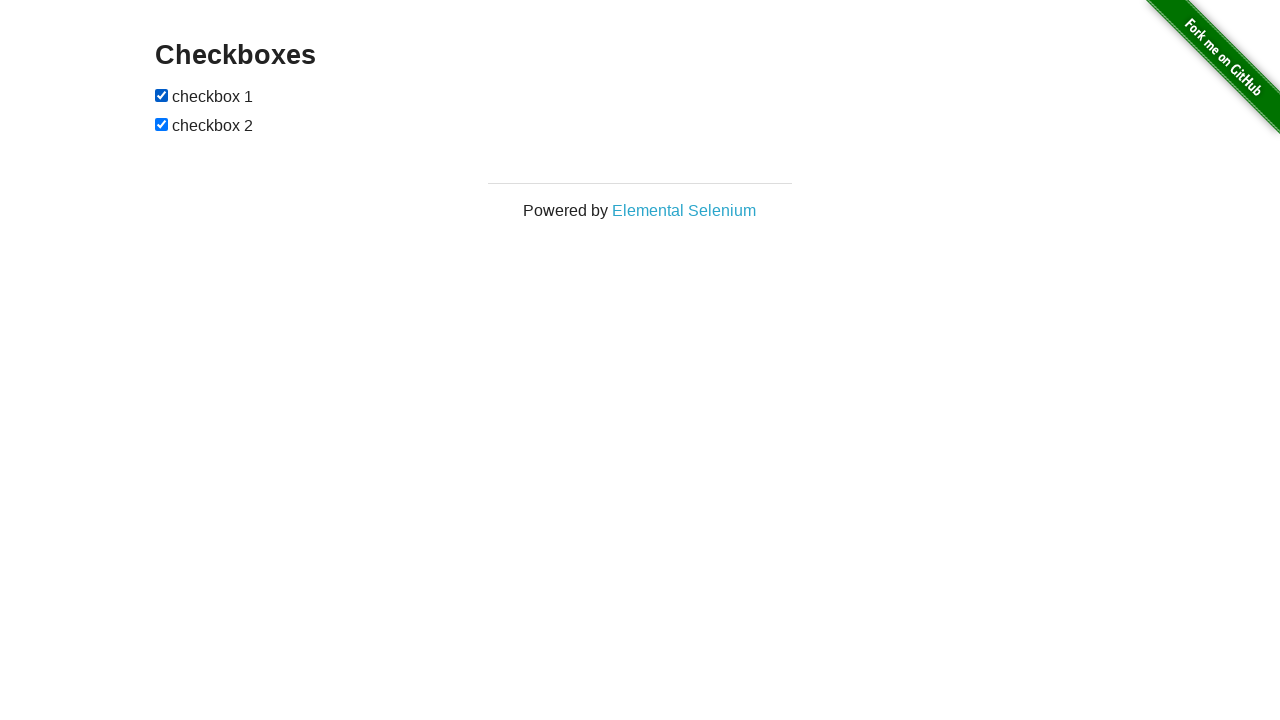